Tests dropdown selection functionality on a registration form and a multi-select dropdown, demonstrating various selection and deselection methods

Starting URL: https://demo.automationtesting.in/Register.html

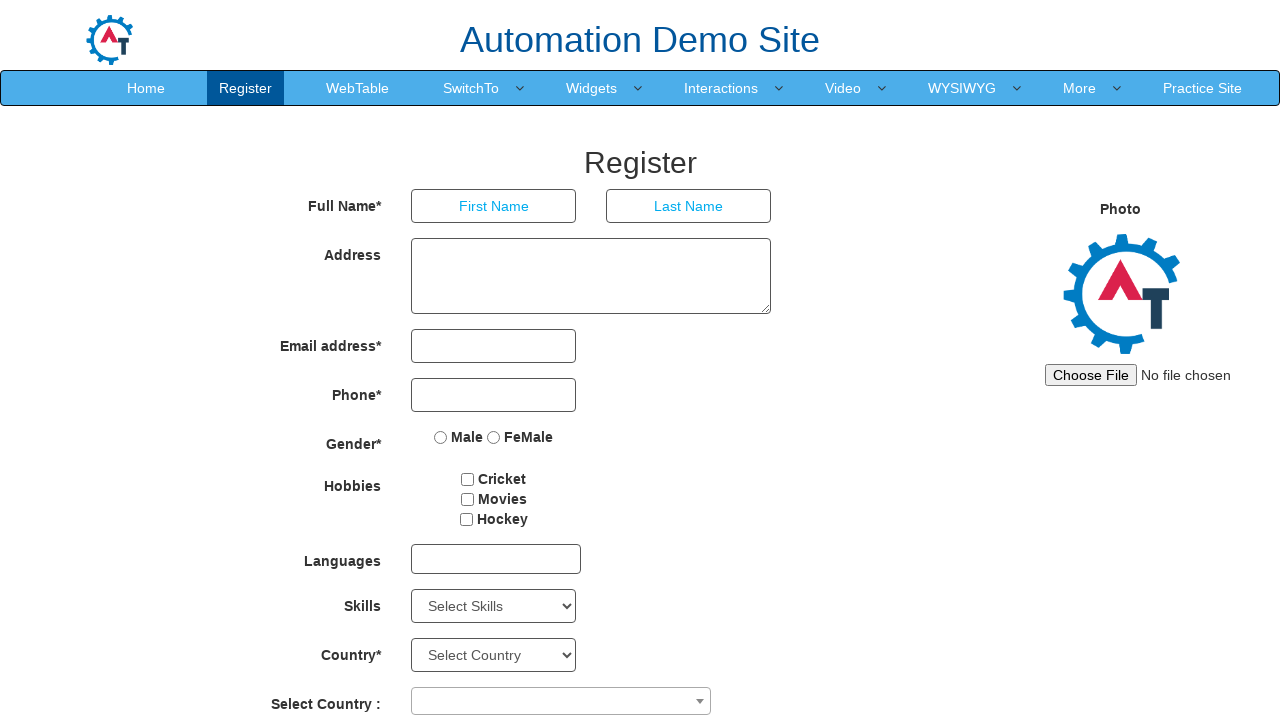

Selected 'Certifications' from Skills dropdown by value on xpath=//select[@id='Skills']
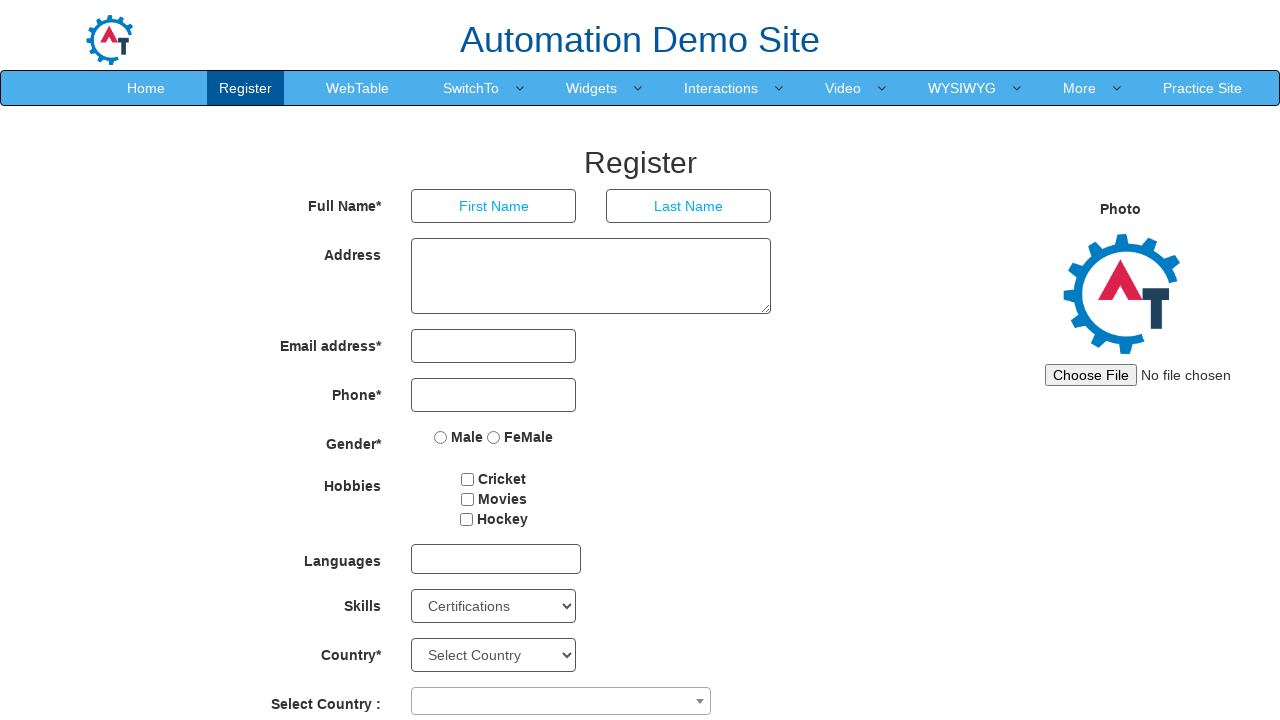

Selected option at index 7 from Skills dropdown on xpath=//select[@id='Skills']
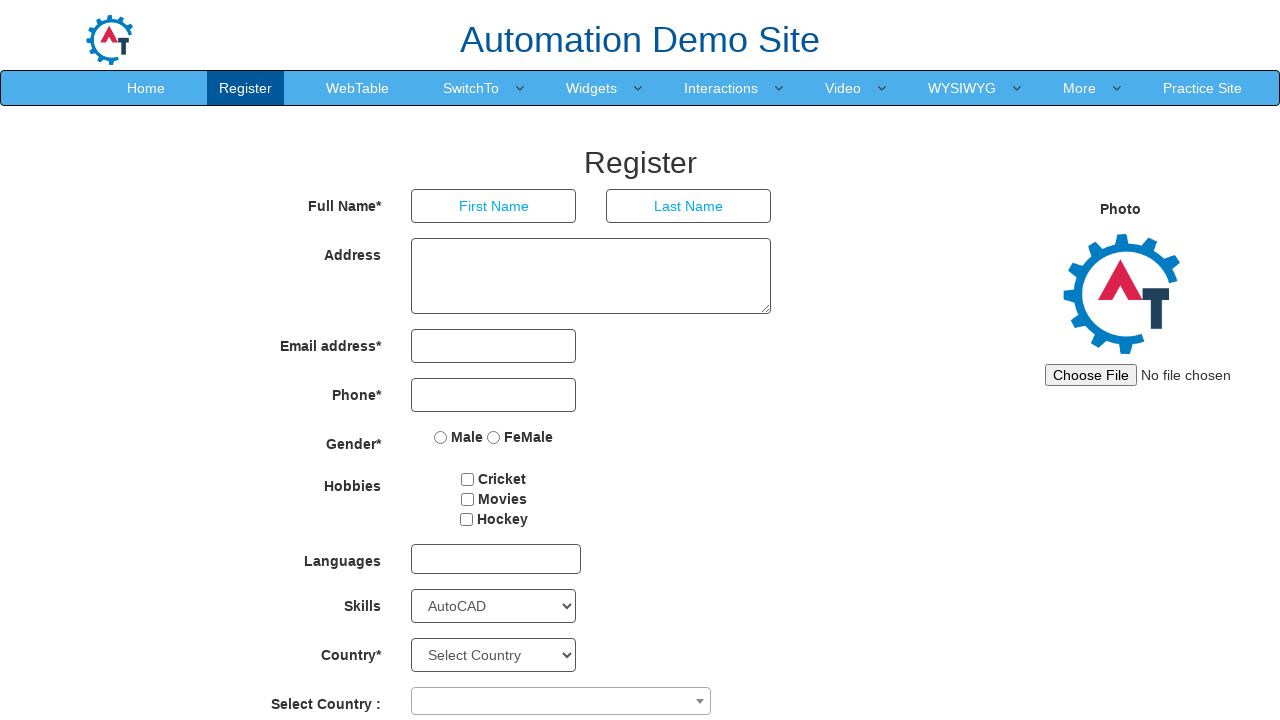

Selected 'Art Design' from Skills dropdown by label on xpath=//select[@id='Skills']
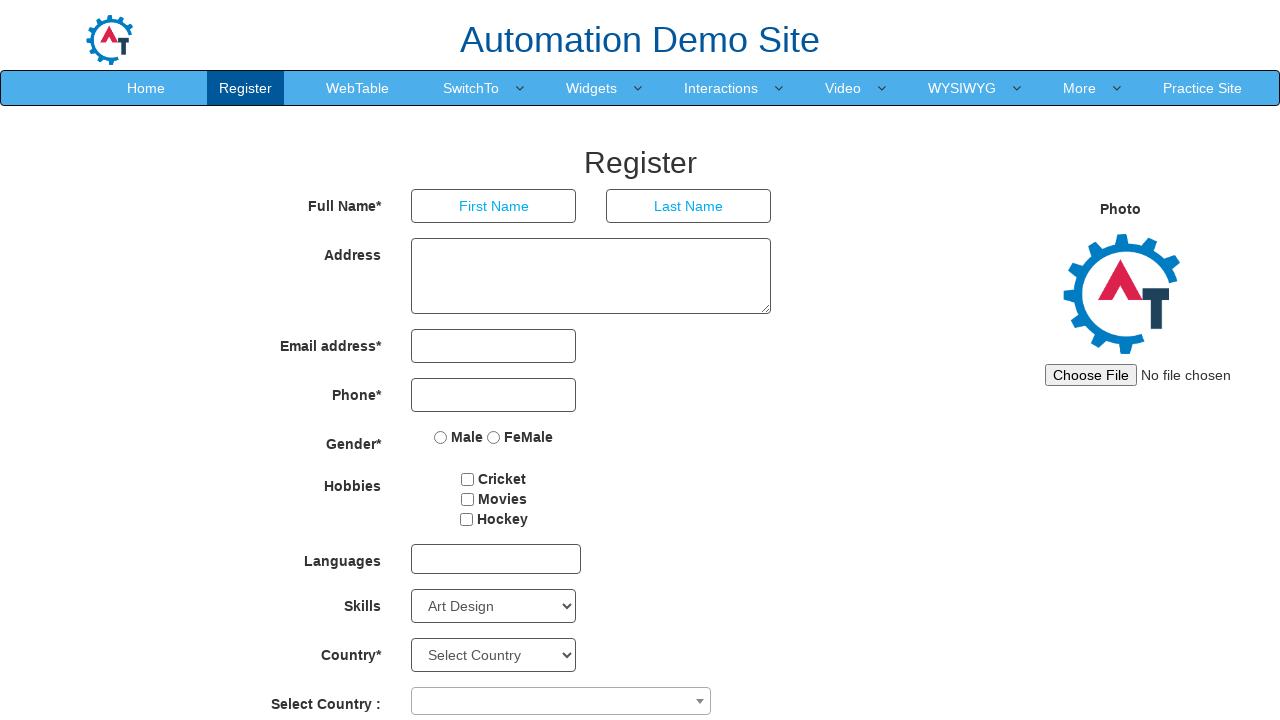

Navigated to multi-select dropdown demo page
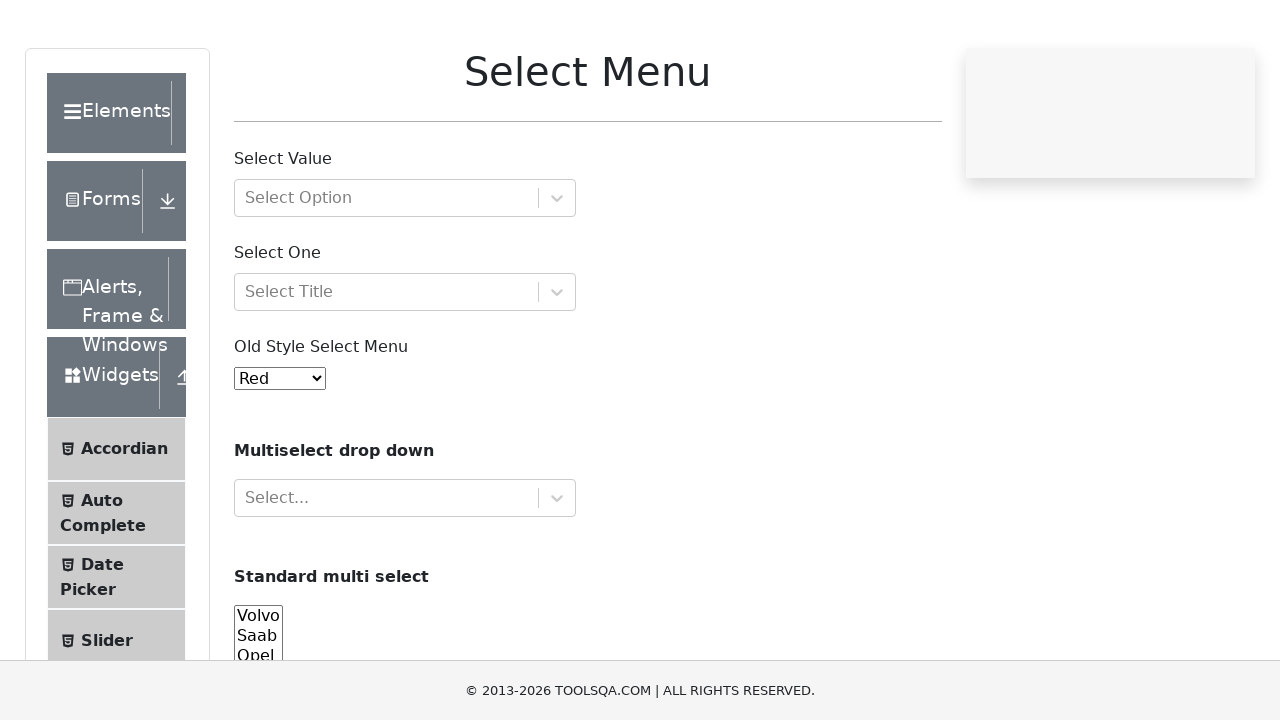

Selected option at index 0 from cars multi-select dropdown on select[name='cars']
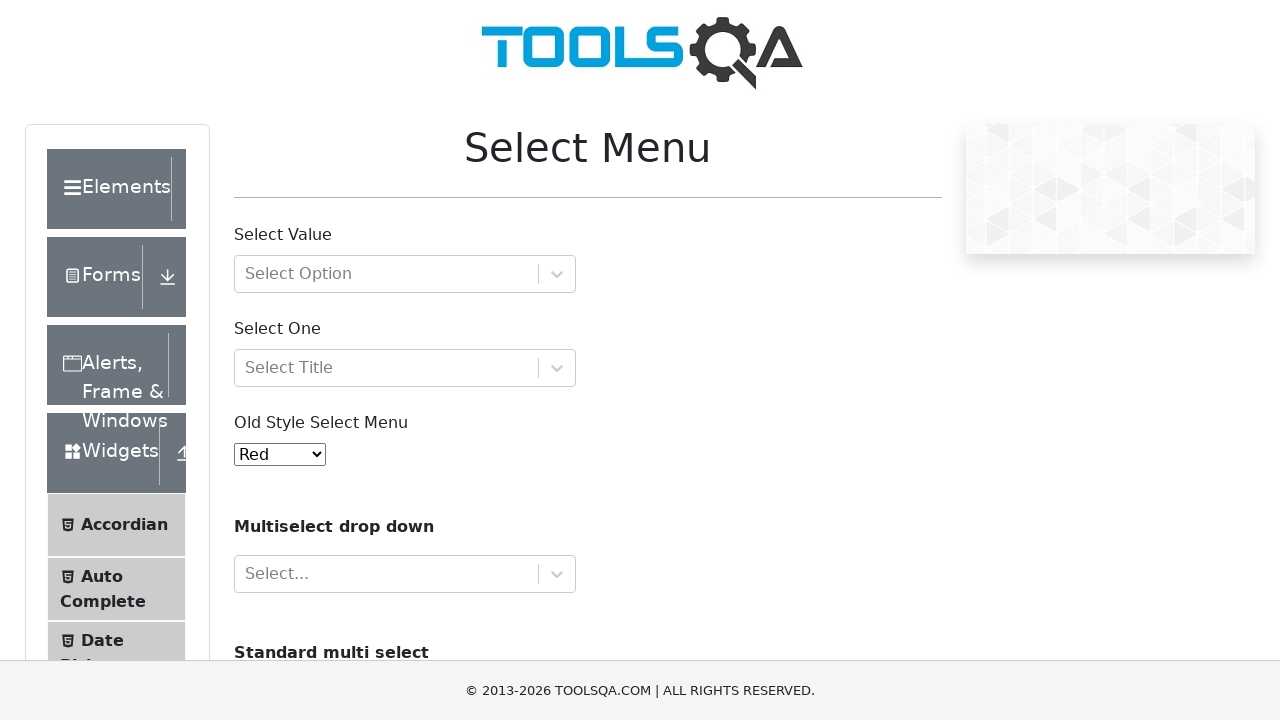

Selected 'audi' from cars multi-select dropdown by value on select[name='cars']
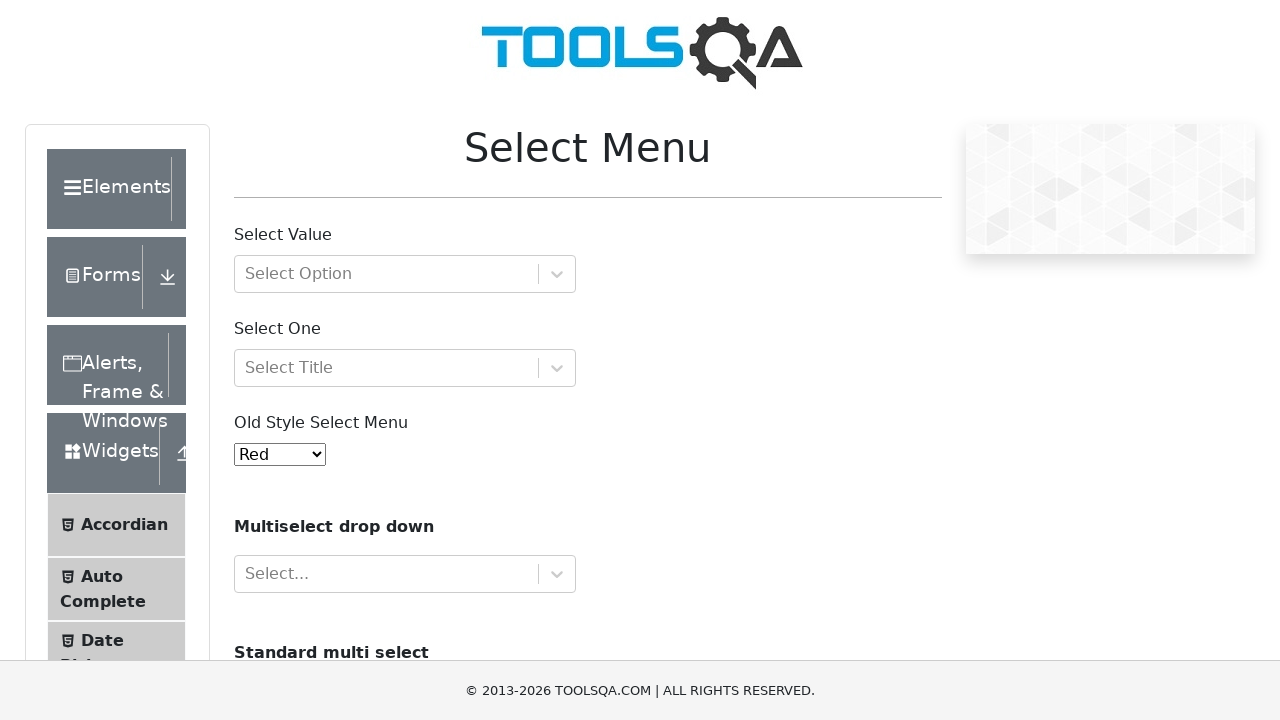

Selected 'Opel' from cars multi-select dropdown by label on select[name='cars']
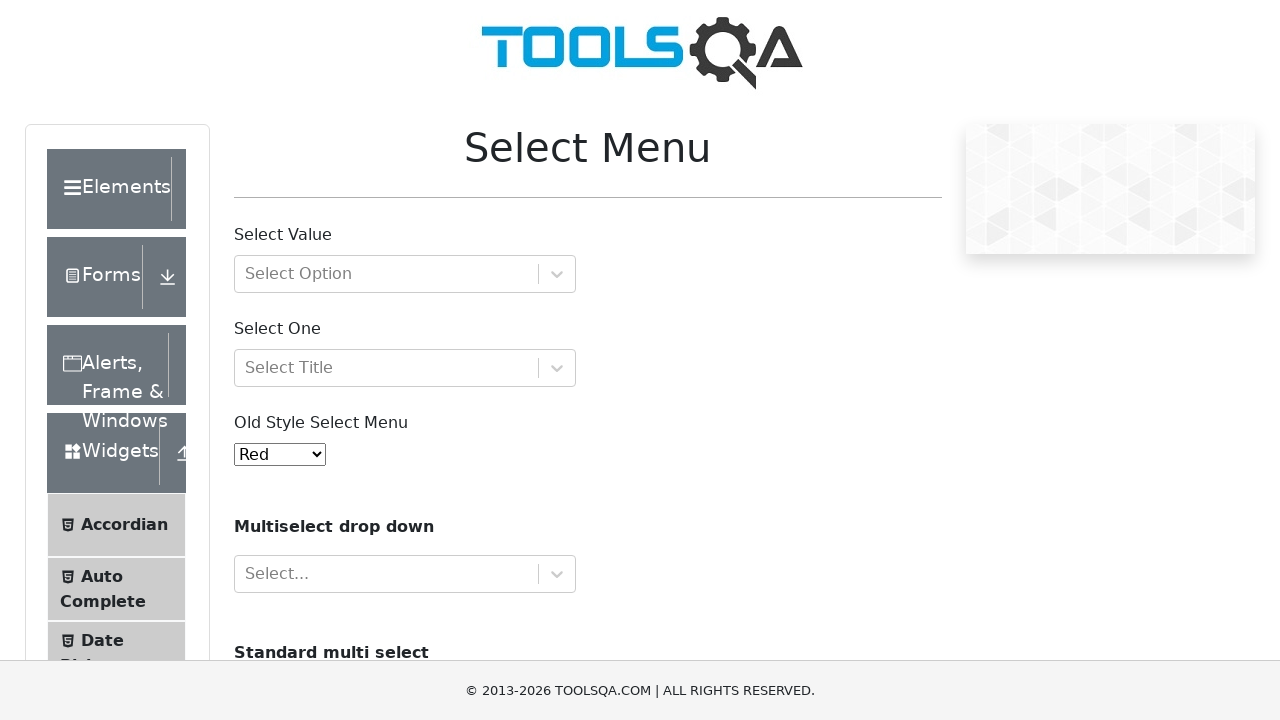

Cleared all selections from cars multi-select dropdown on select[name='cars']
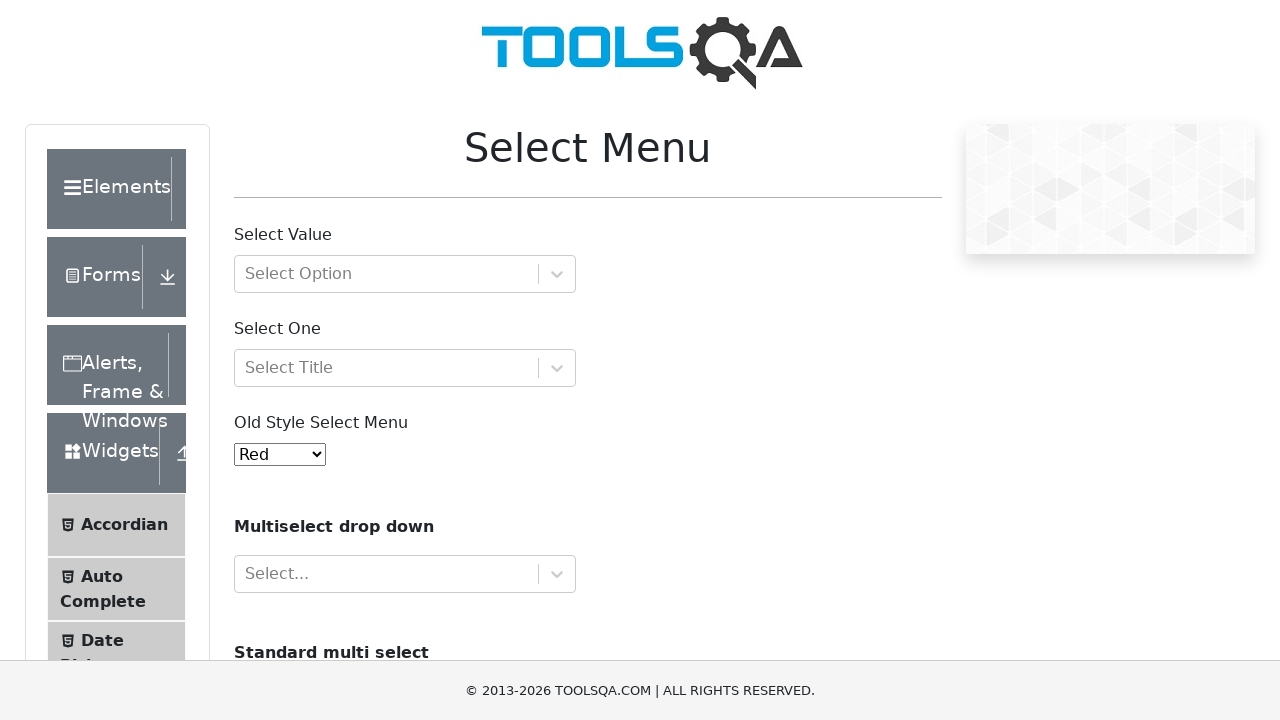

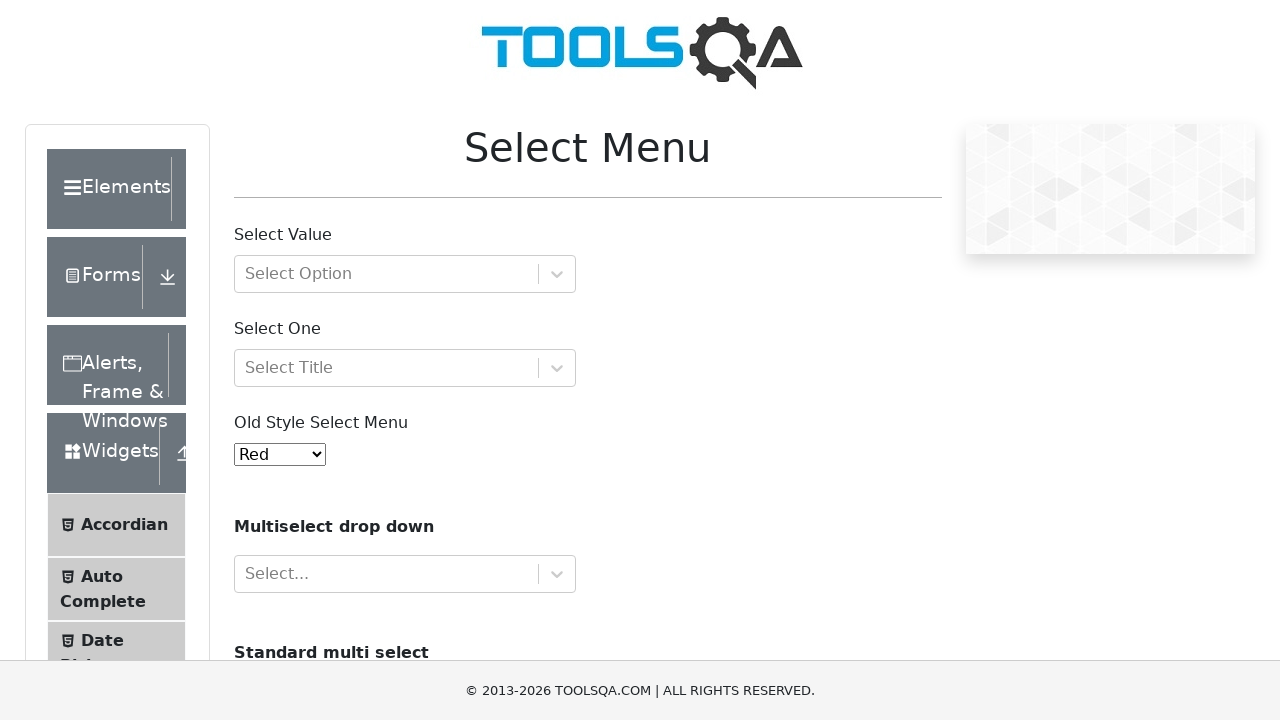